Tests browser alert handling by clicking a button that triggers an alert, verifying the alert text, and accepting the alert.

Starting URL: http://only-testing-blog.blogspot.com/2014/01/textbox.html?

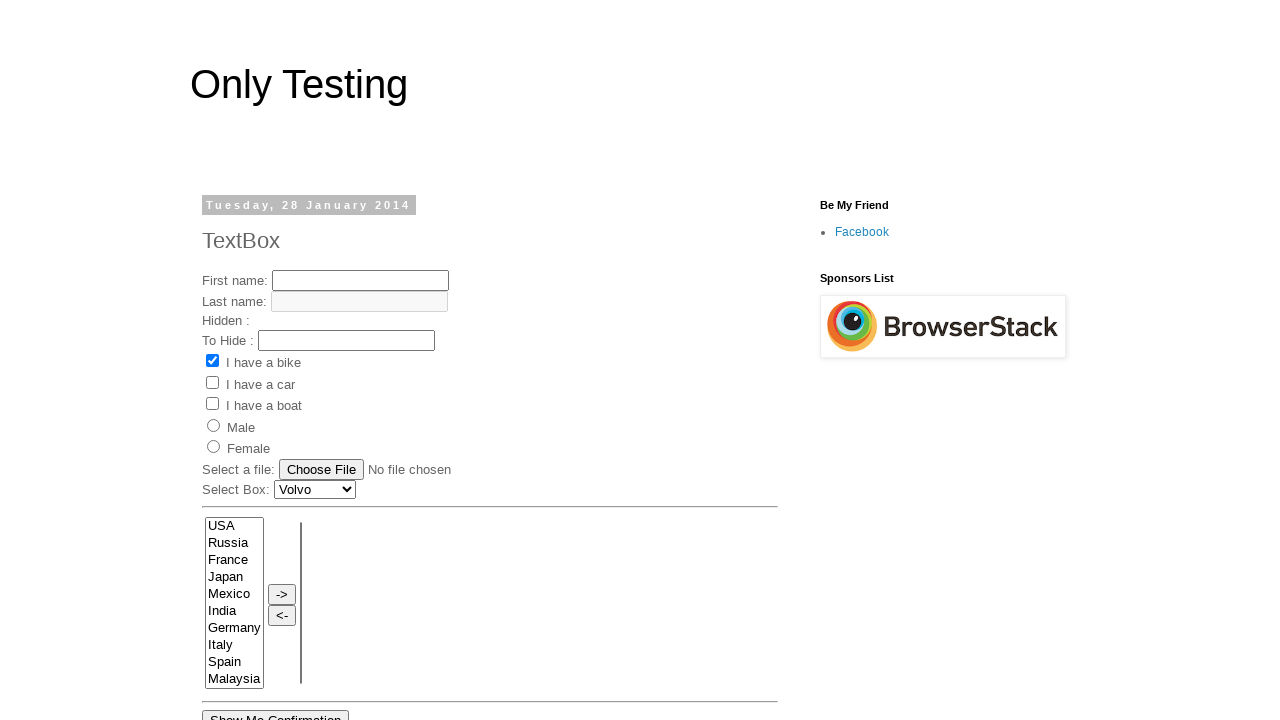

Set up alert dialog handler to accept alerts with message 'Hi.. This is alert message!'
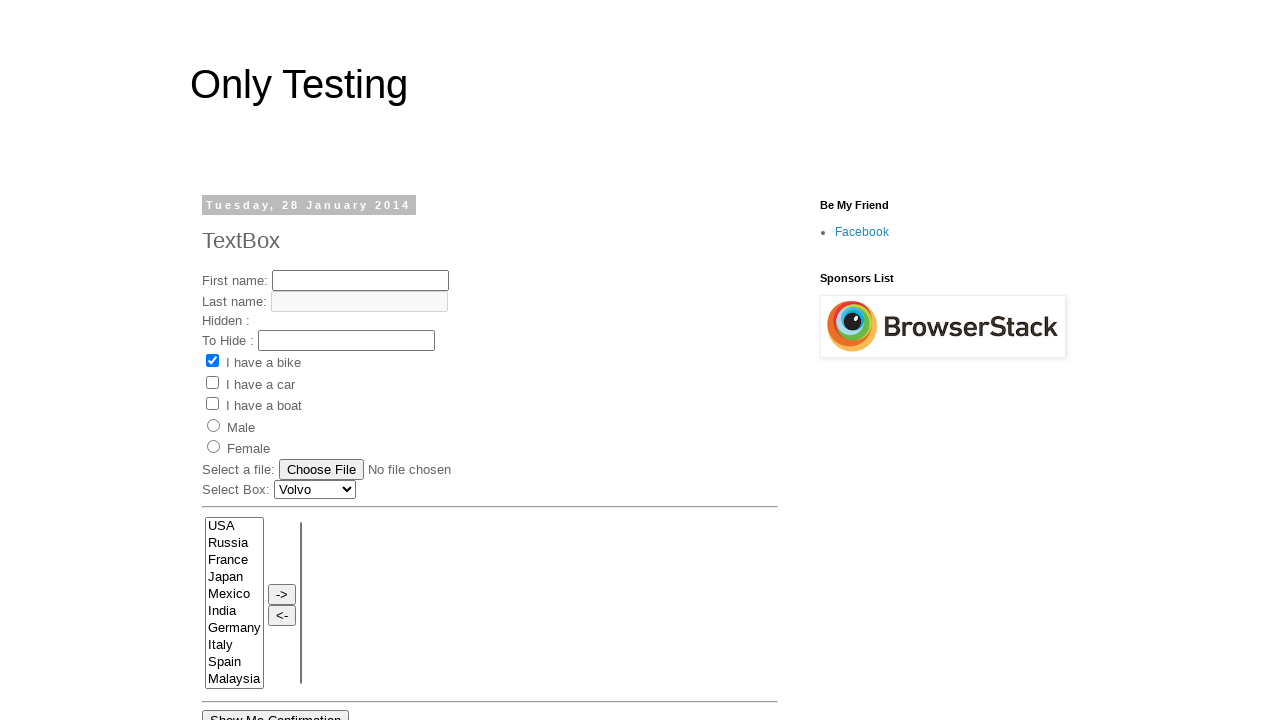

Located alert button element
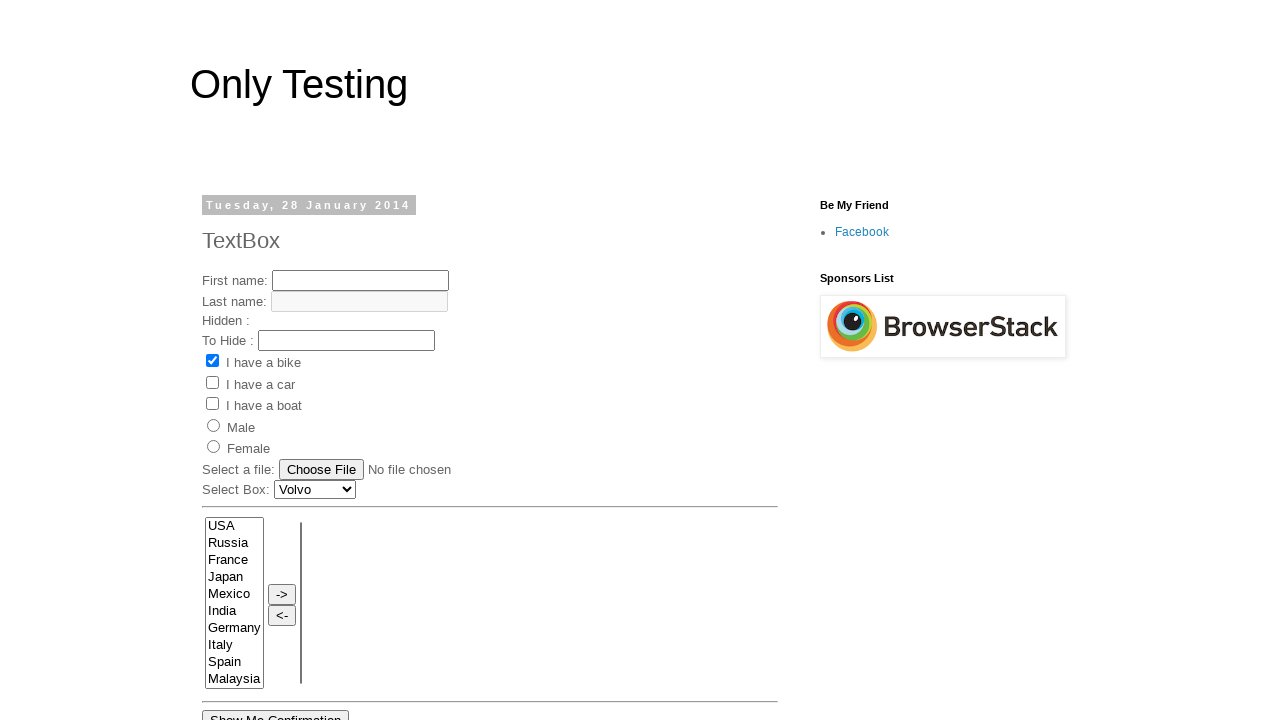

Clicked alert button to trigger the alert at (252, 360) on xpath=//*[@id='post-body-4292417847084983089']/div[1]/input
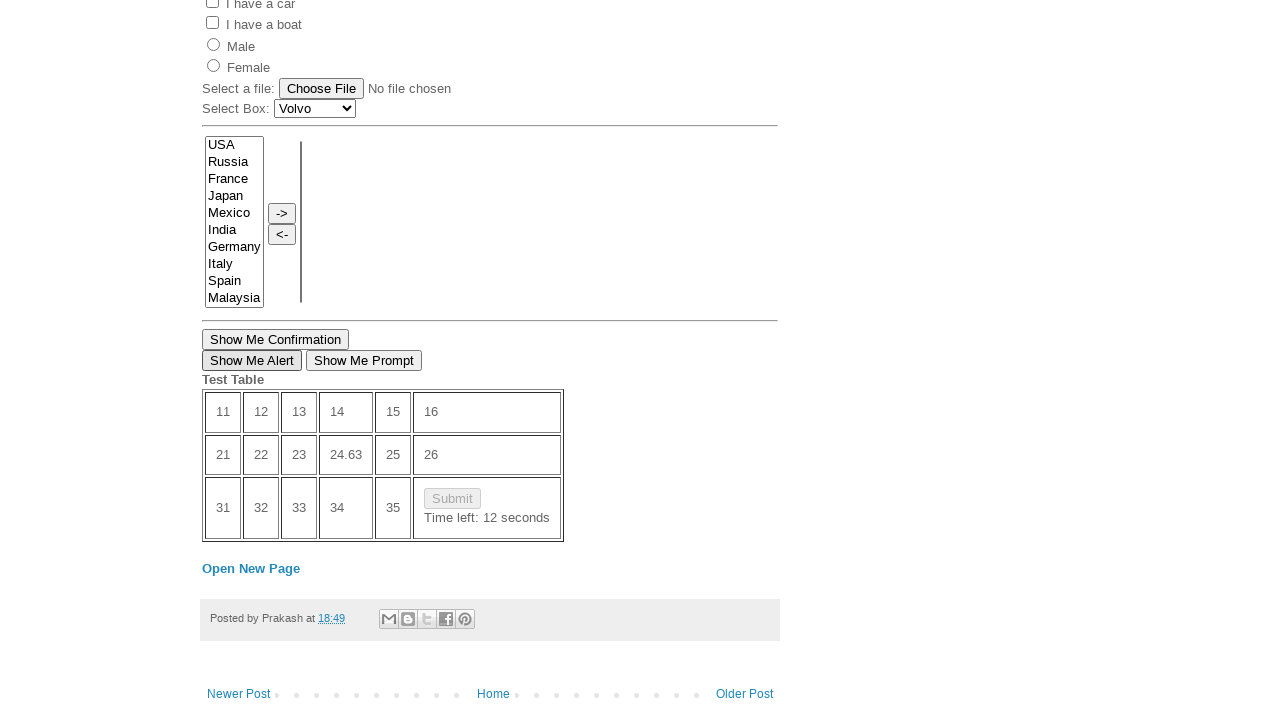

Waited 500ms for alert to be processed and accepted
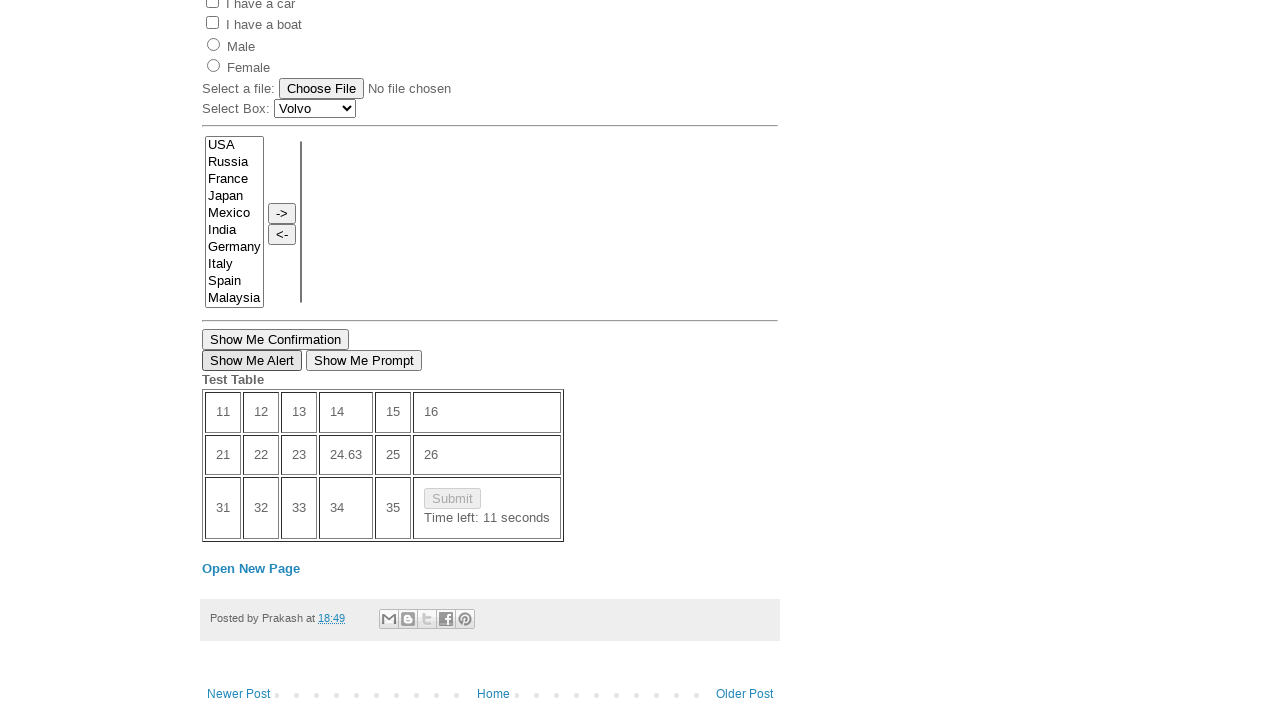

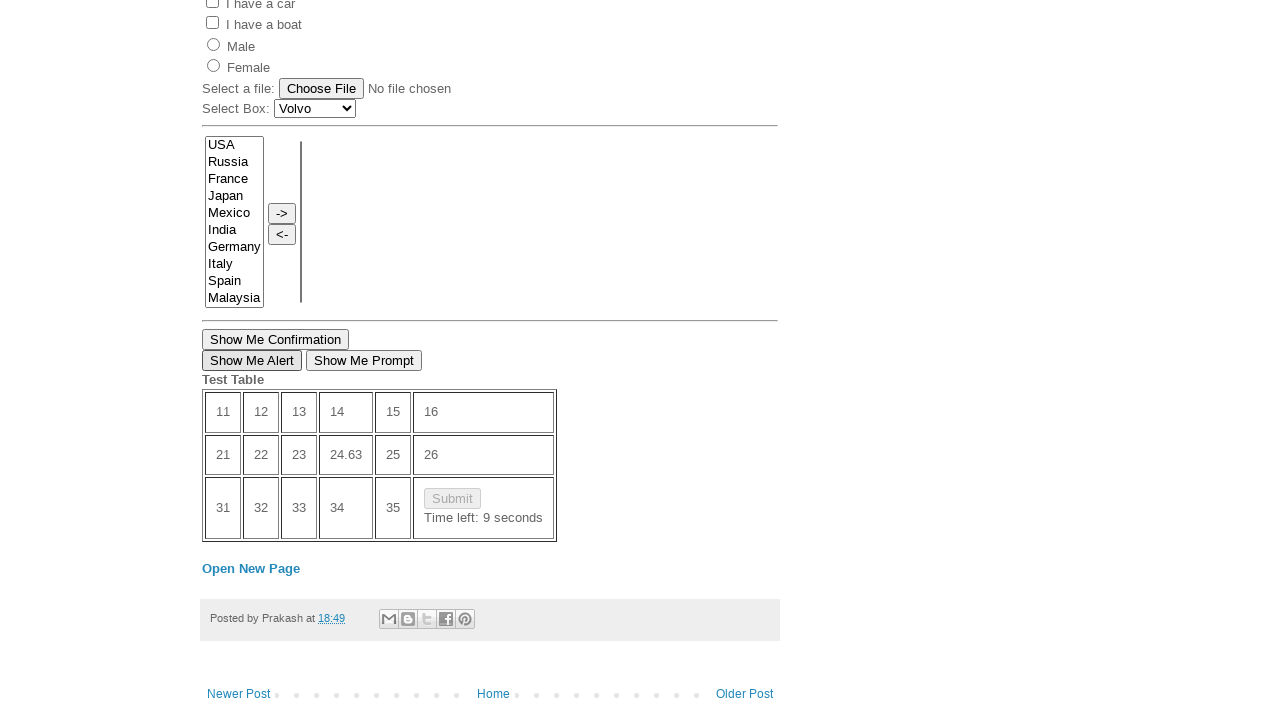